Tests synchronization by clicking a button and checking if a checkbox element disappears after a delay using a simpler approach

Starting URL: https://atidcollege.co.il/Xamples/ex_synchronization.html

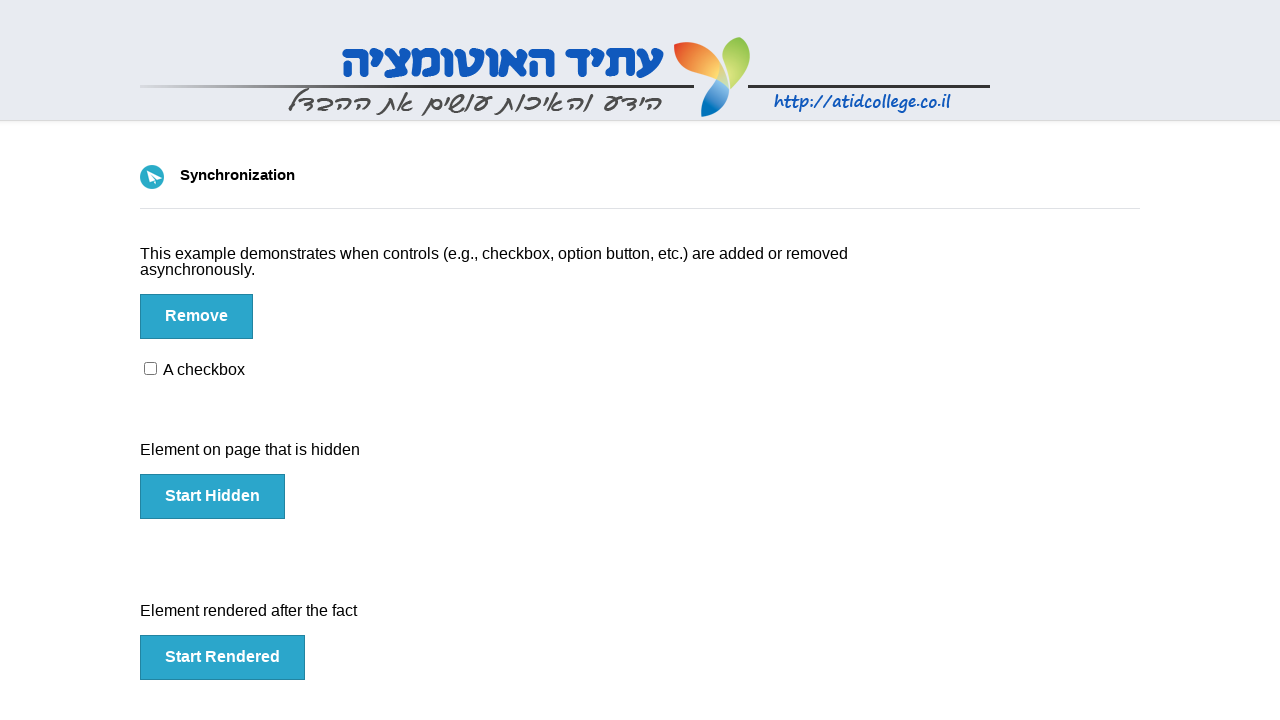

Clicked button to trigger synchronization test at (196, 316) on #btn
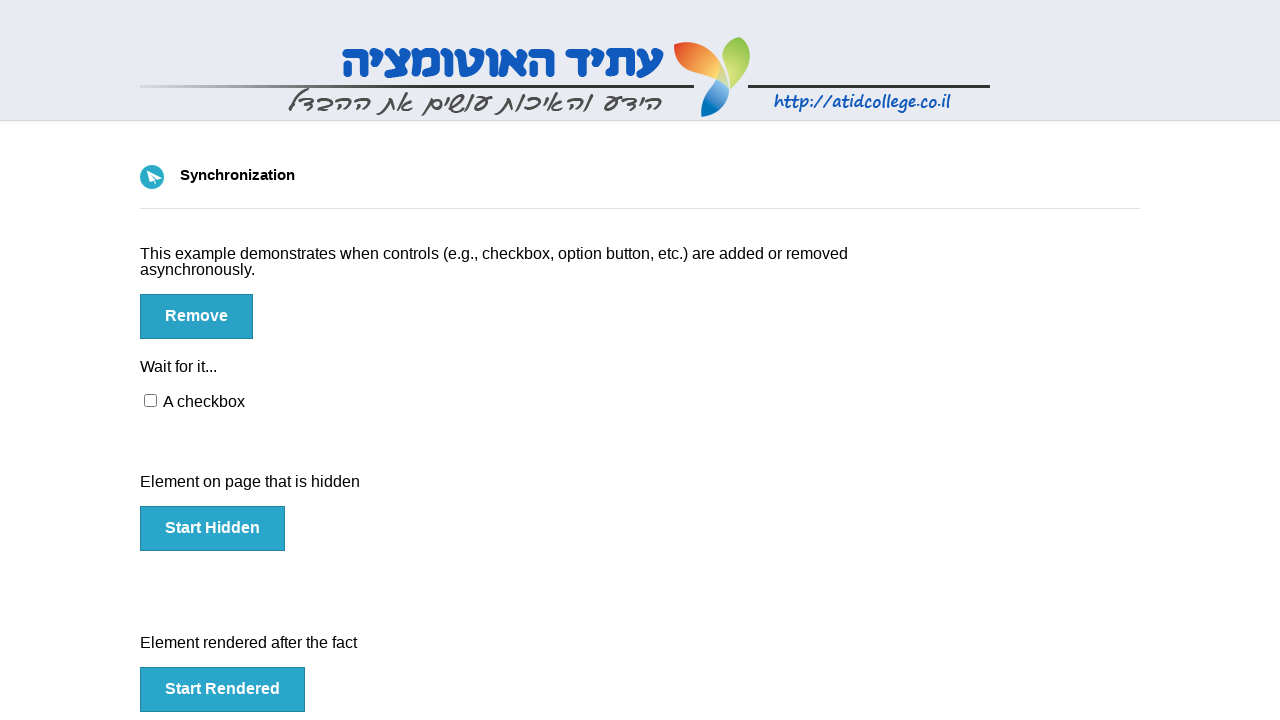

Waited 5 seconds for checkbox to disappear
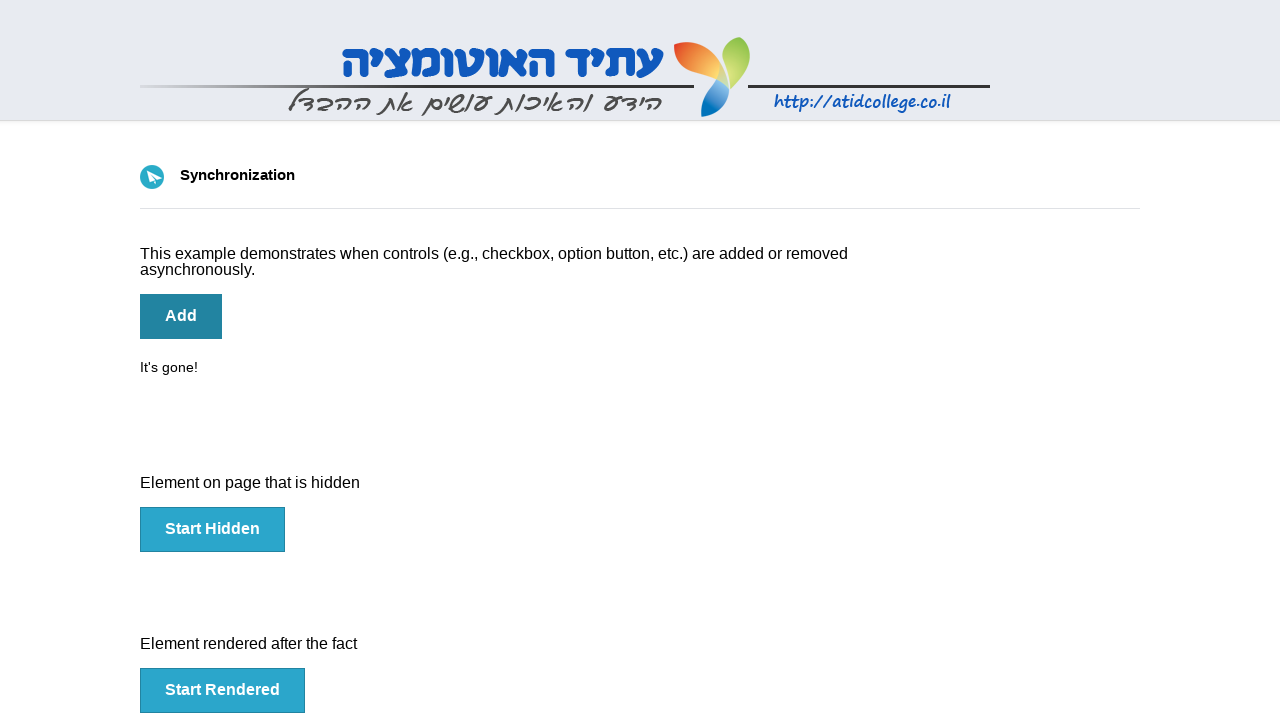

Located checkbox element
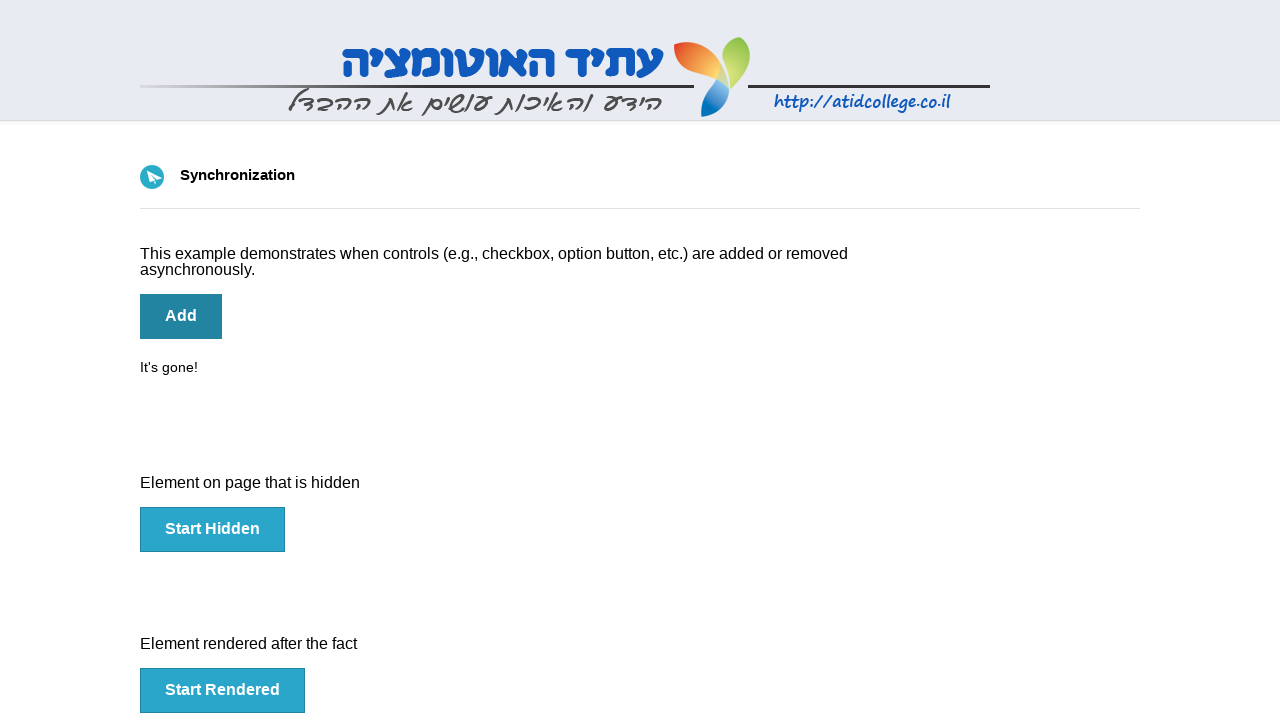

Test Passed: checkbox element does not exist on screen
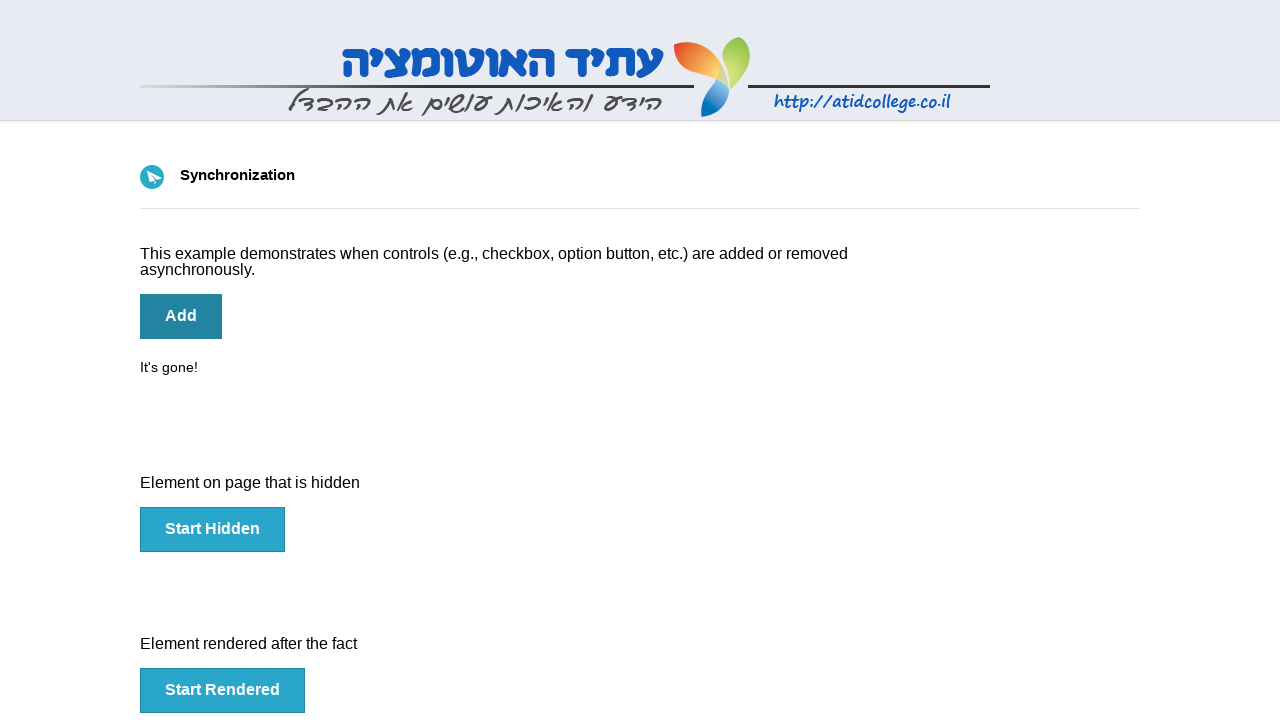

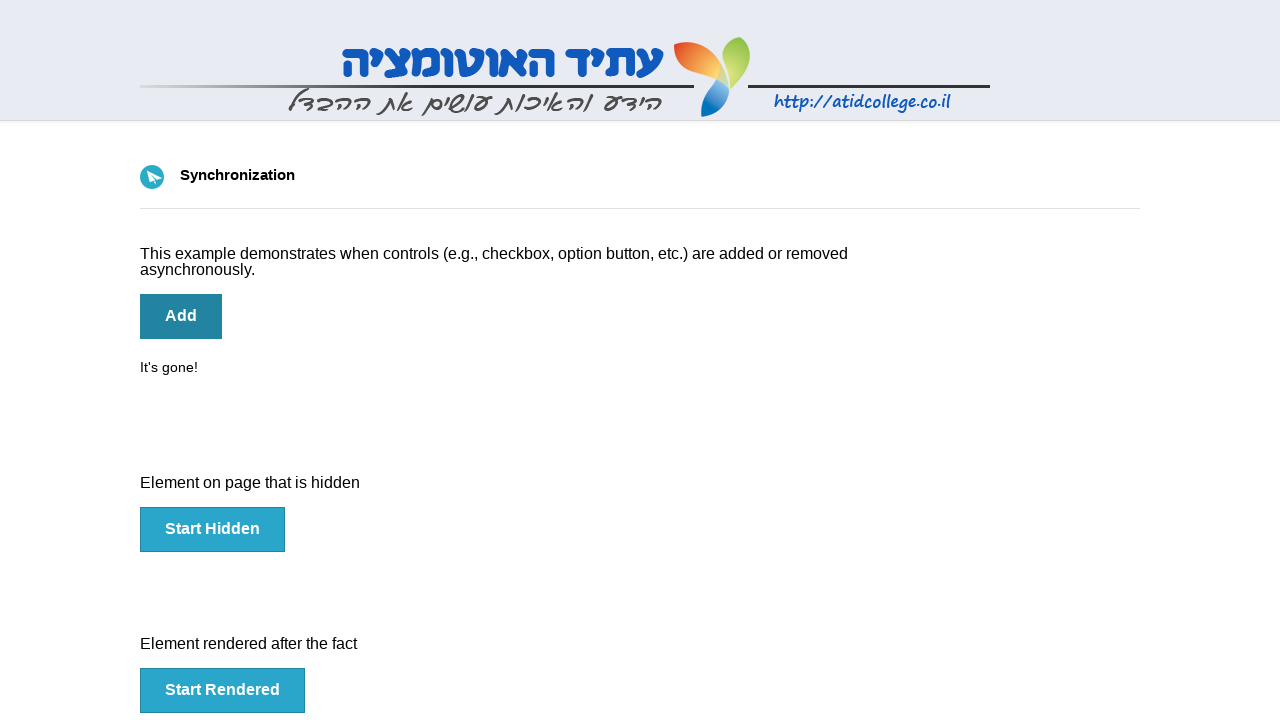